Tests various button interactions on a practice website including clicking buttons, navigating back, checking button properties like enabled state, position, color, and size, and clicking image buttons.

Starting URL: https://www.leafground.com/button.xhtml

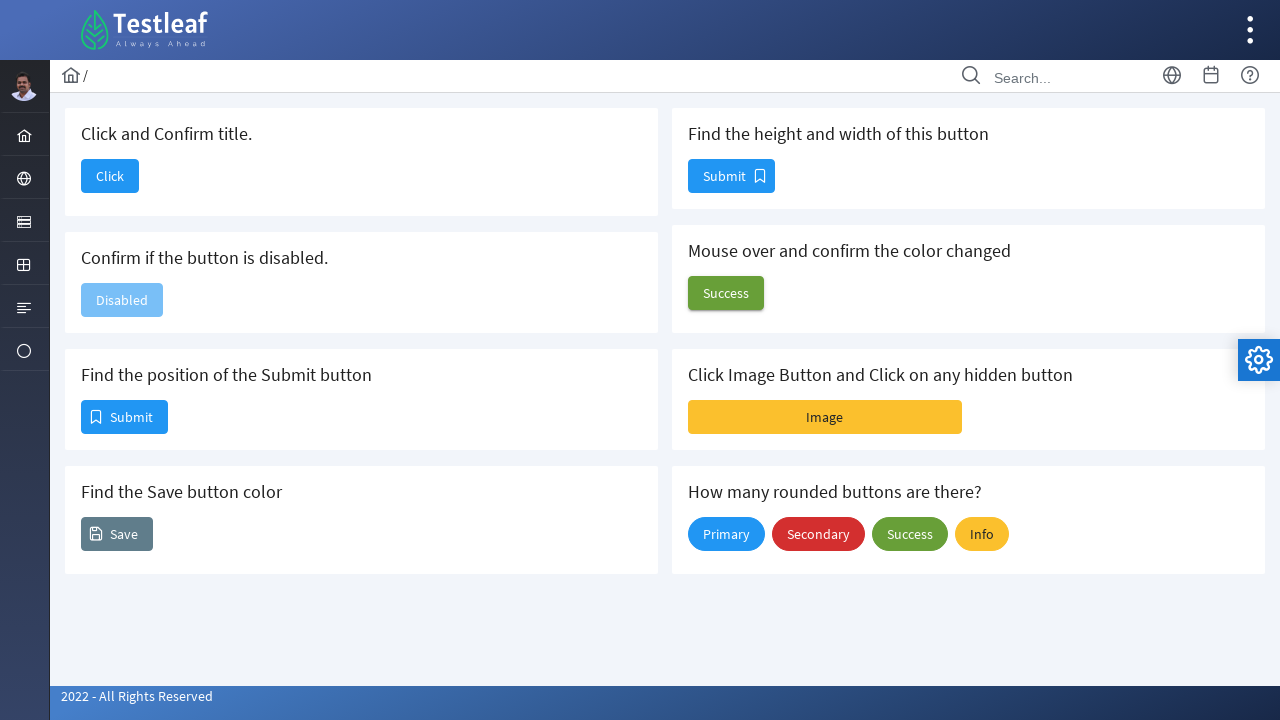

Clicked the first button to navigate at (110, 176) on #j_idt88\:j_idt90
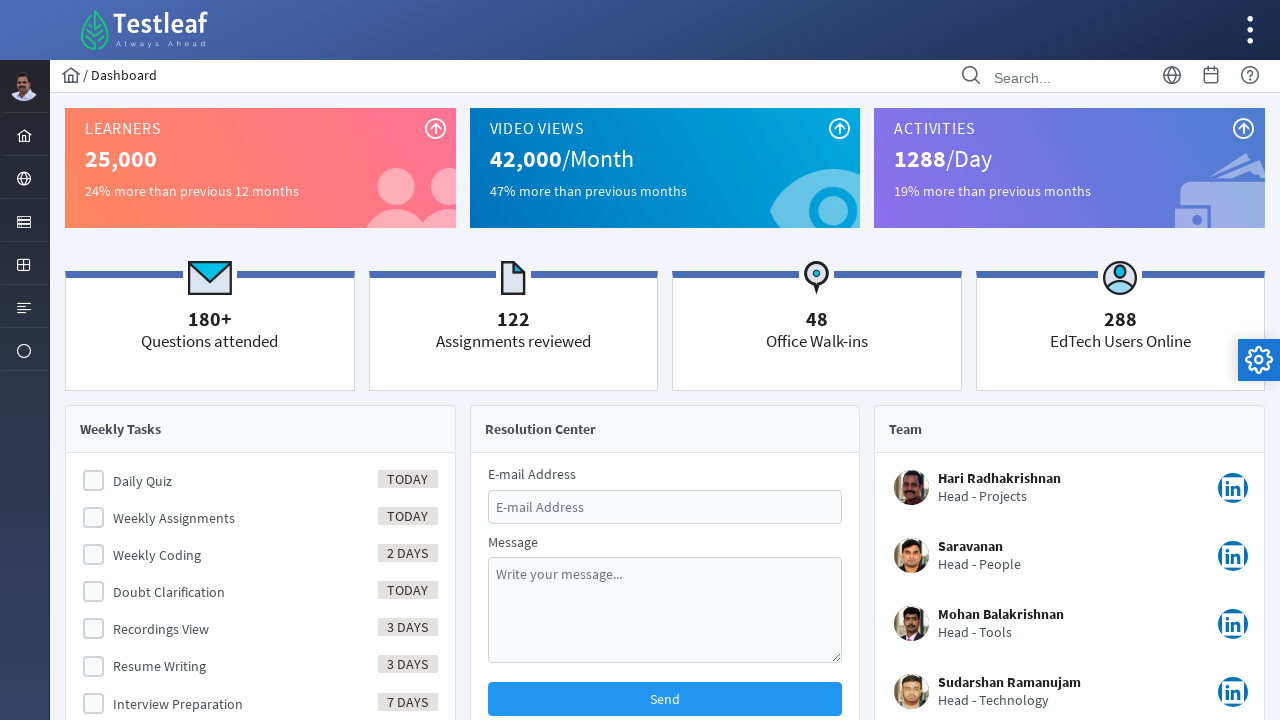

Waited for page load state
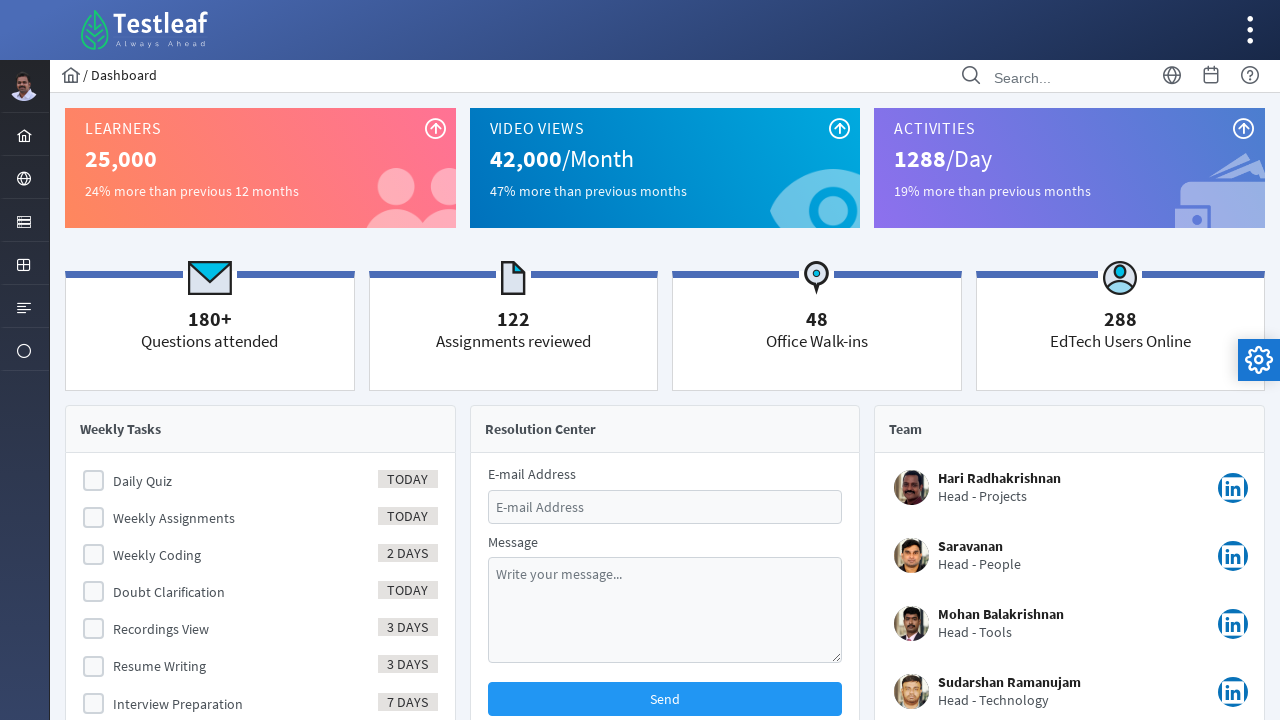

Verified page title is 'Dashboard'
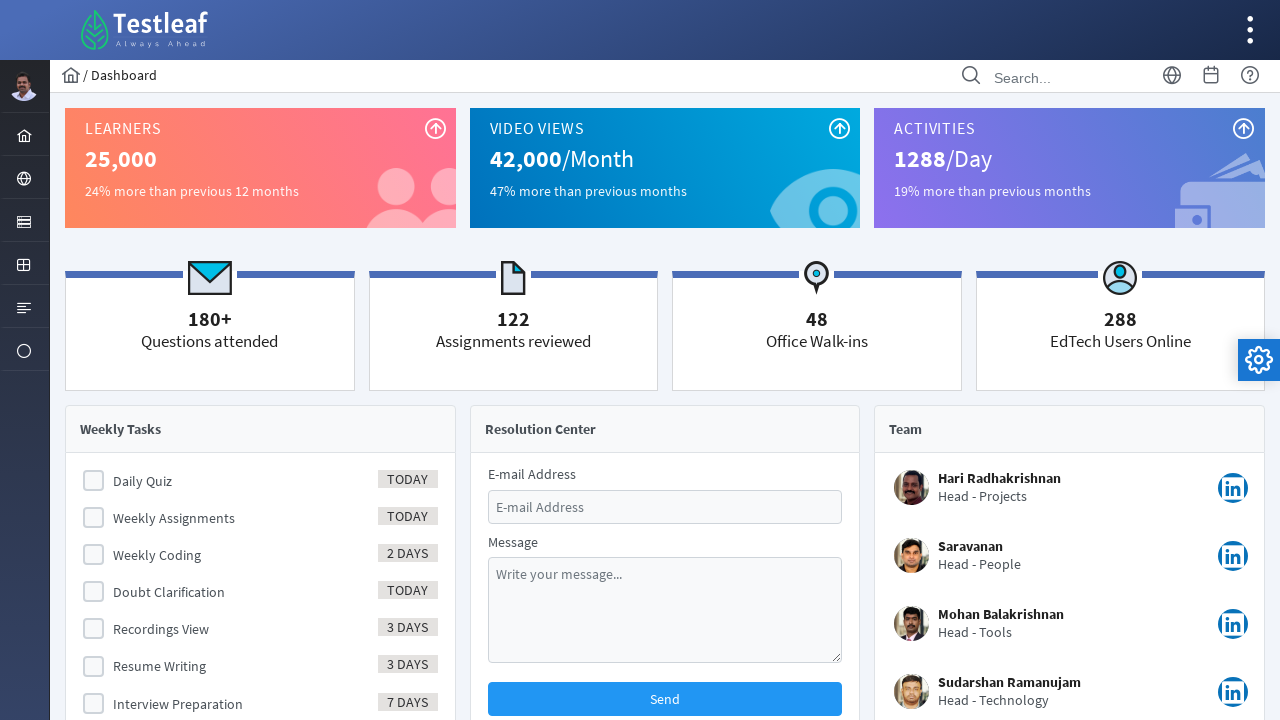

Navigated back to button page
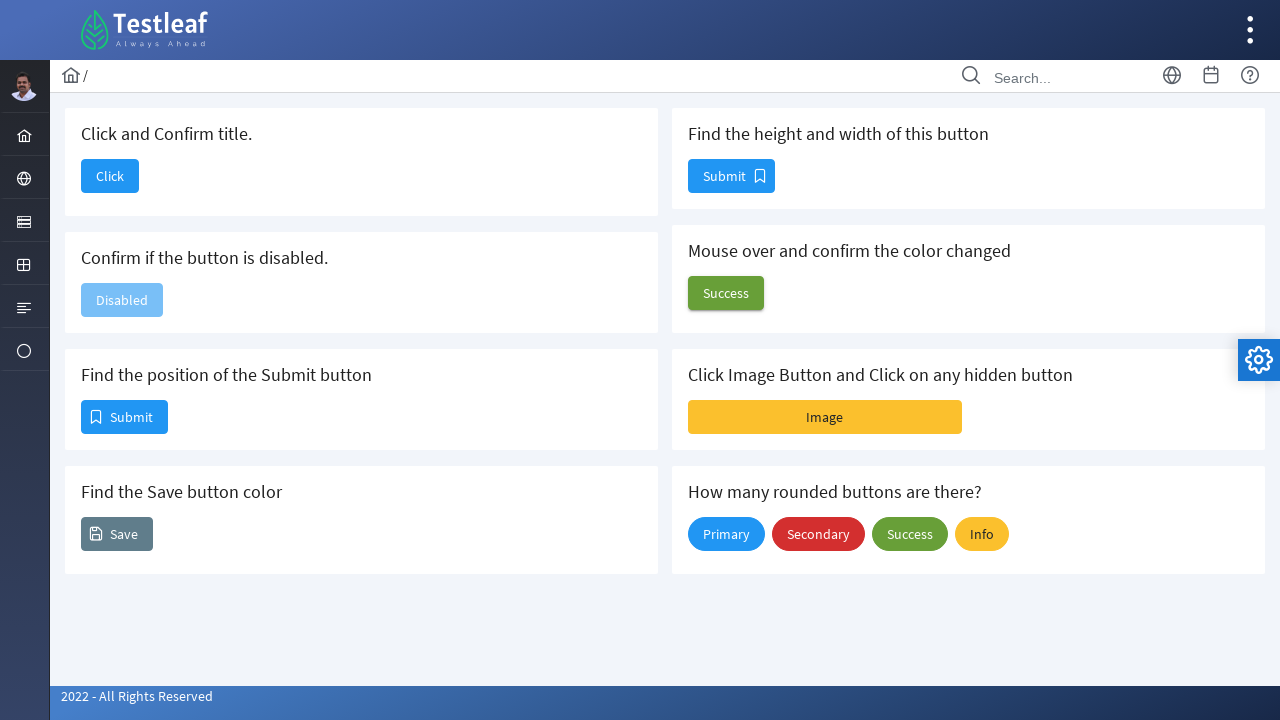

Waited for button page to load
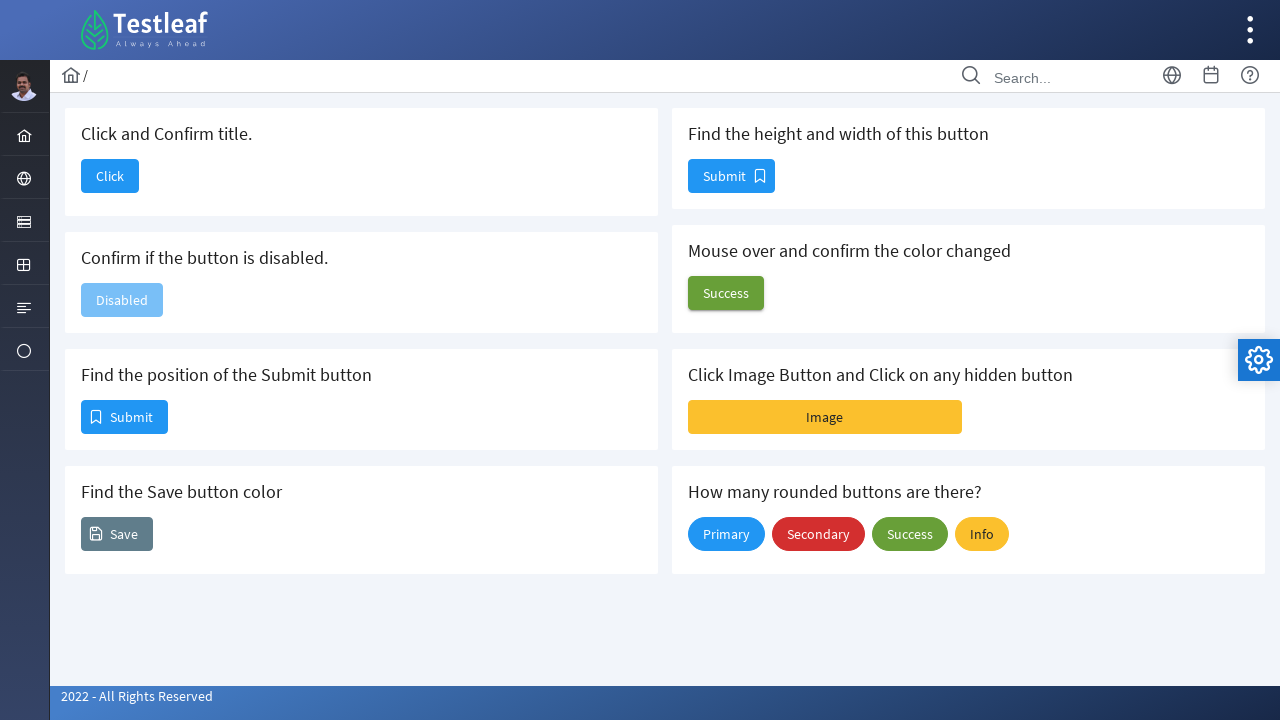

Located the disabled button
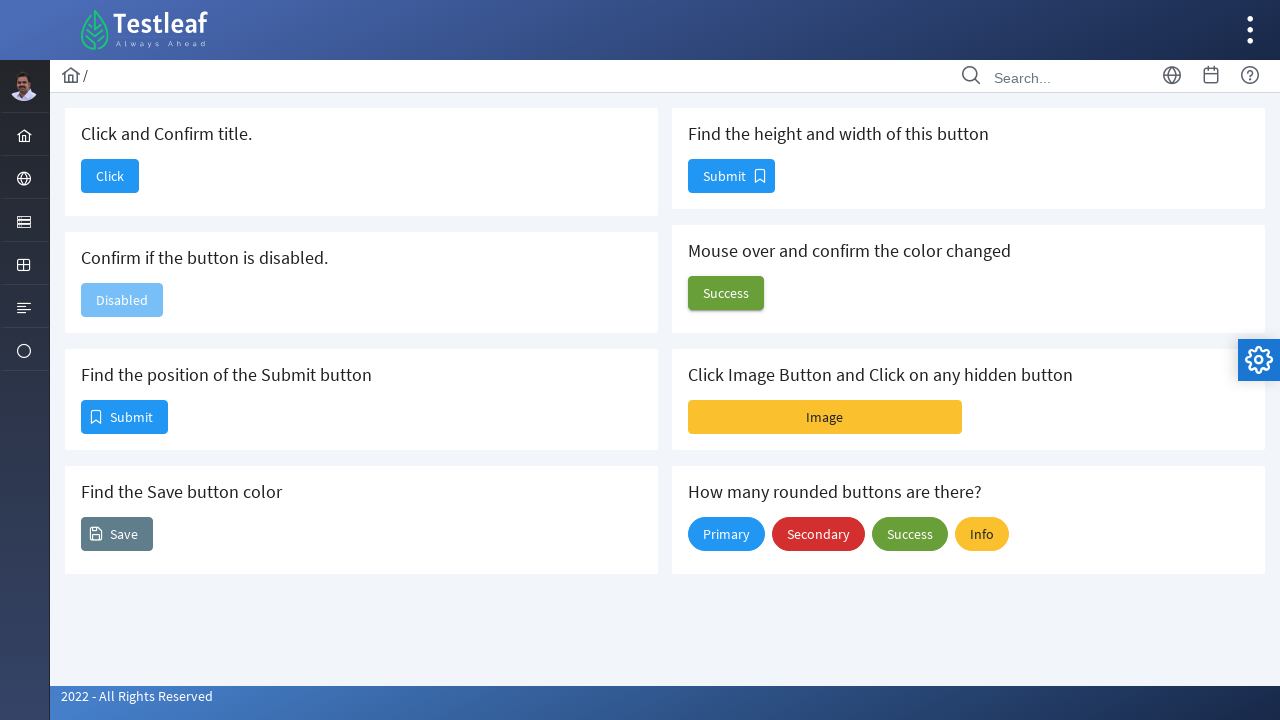

Checked if disabled button is enabled: False
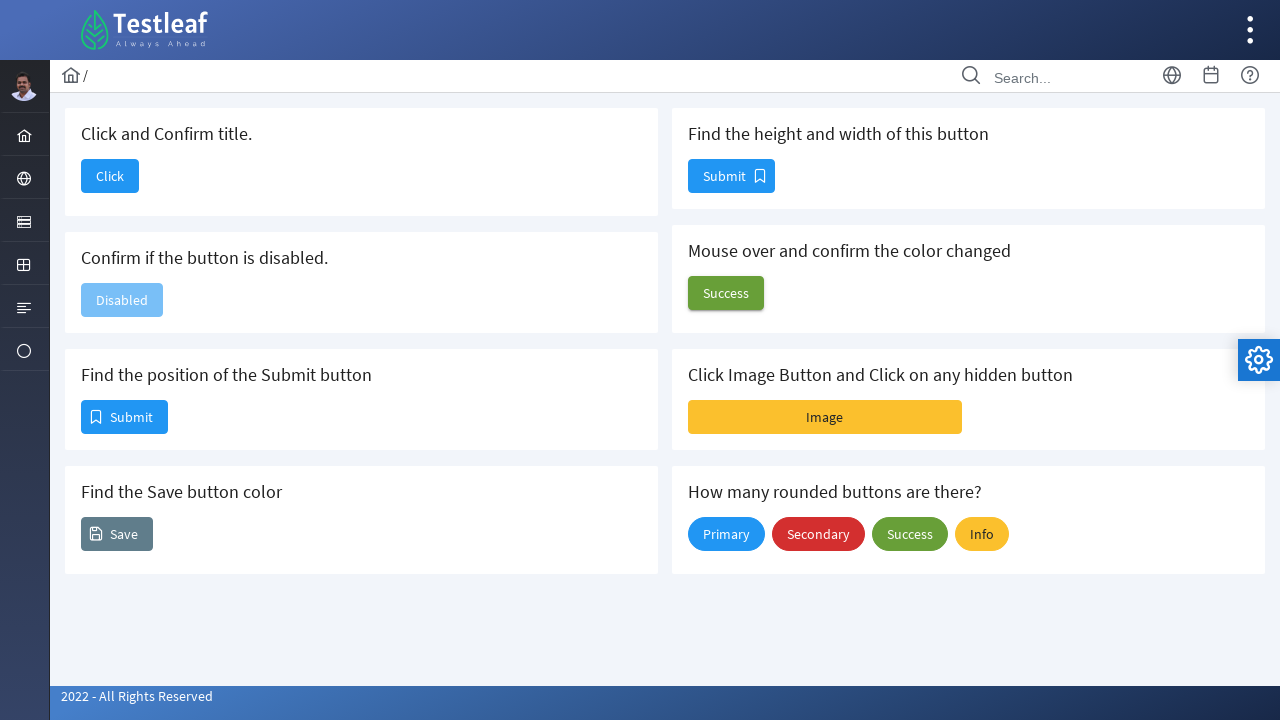

Located the Submit button
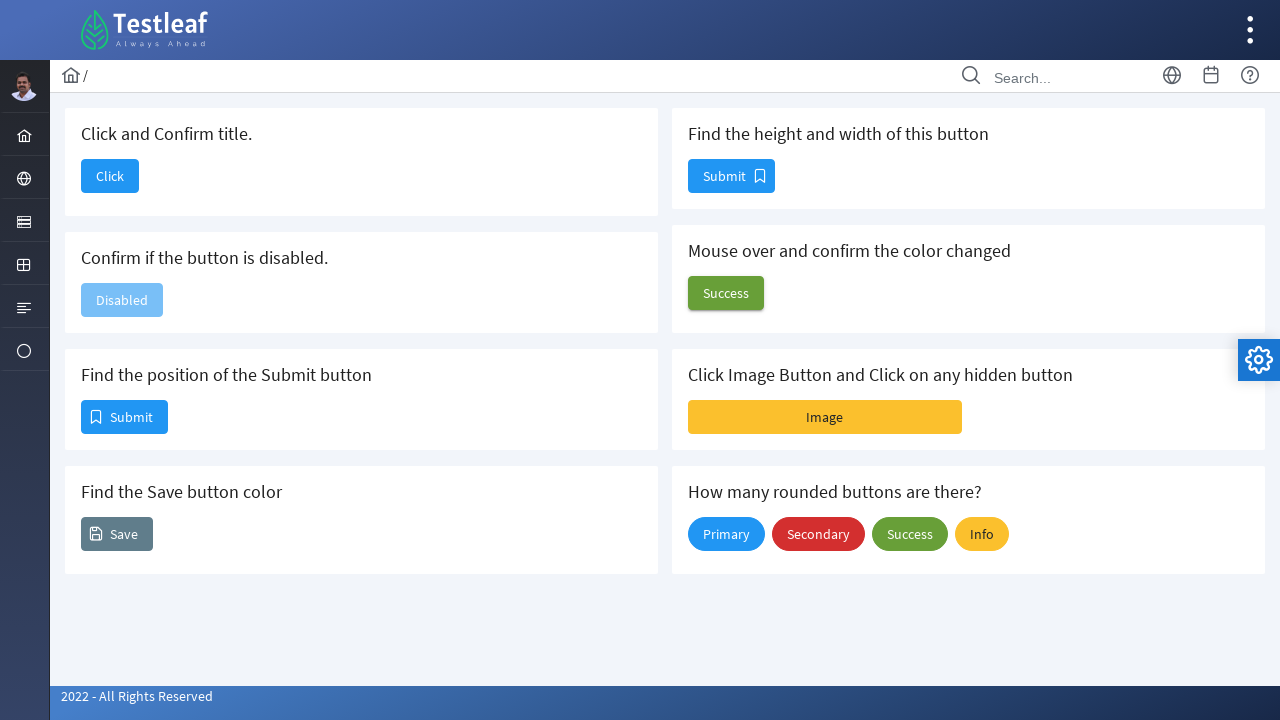

Retrieved Submit button position: x=82, y=401
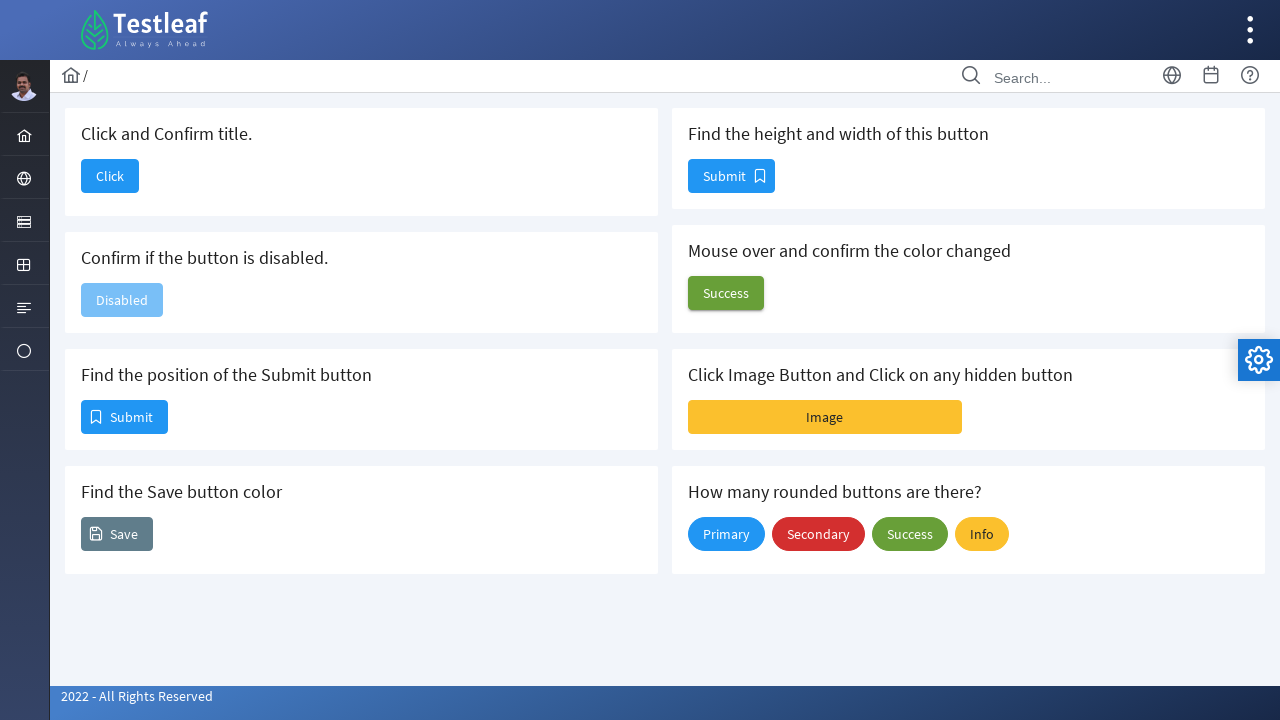

Located the Save button
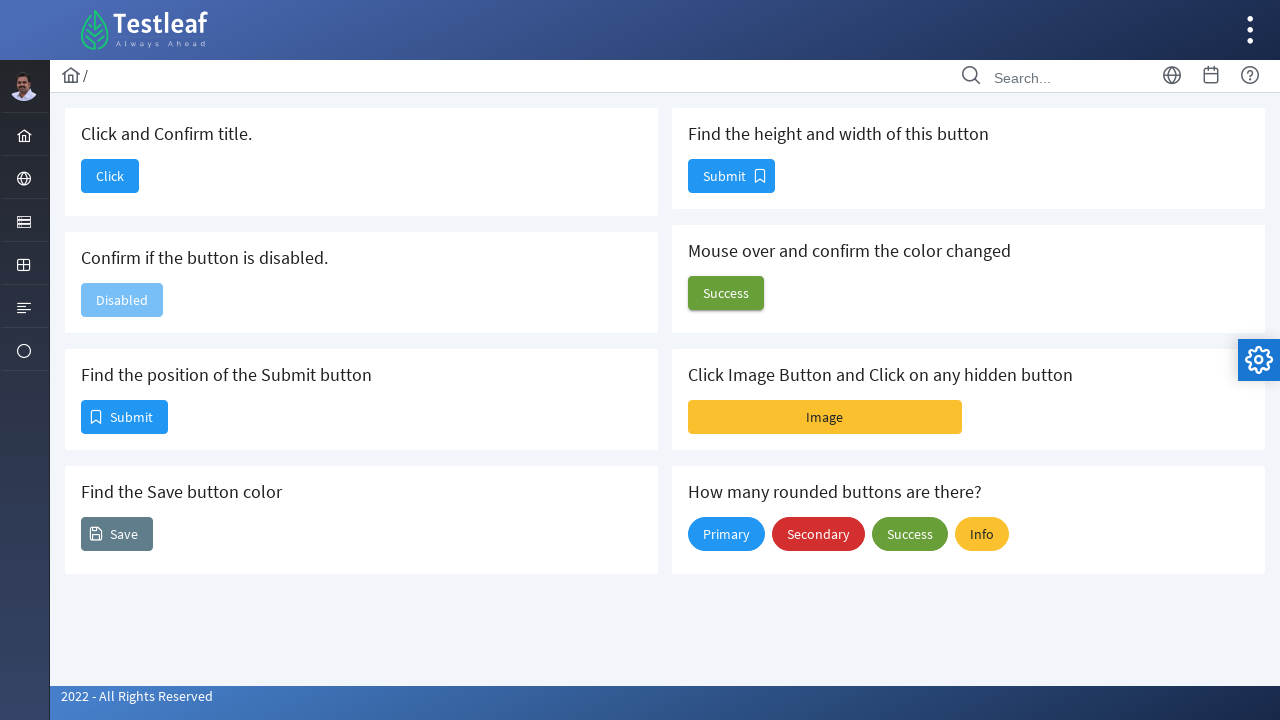

Retrieved Save button background color: rgb(96, 125, 139)
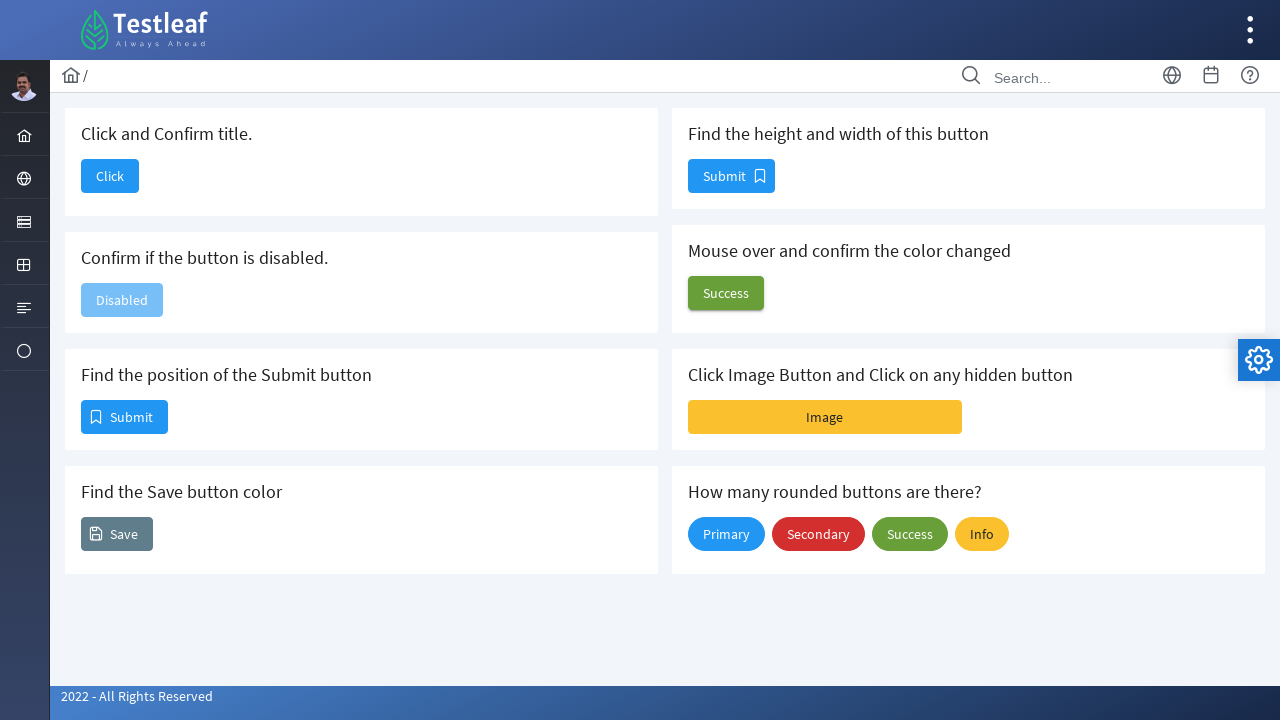

Located button to check size
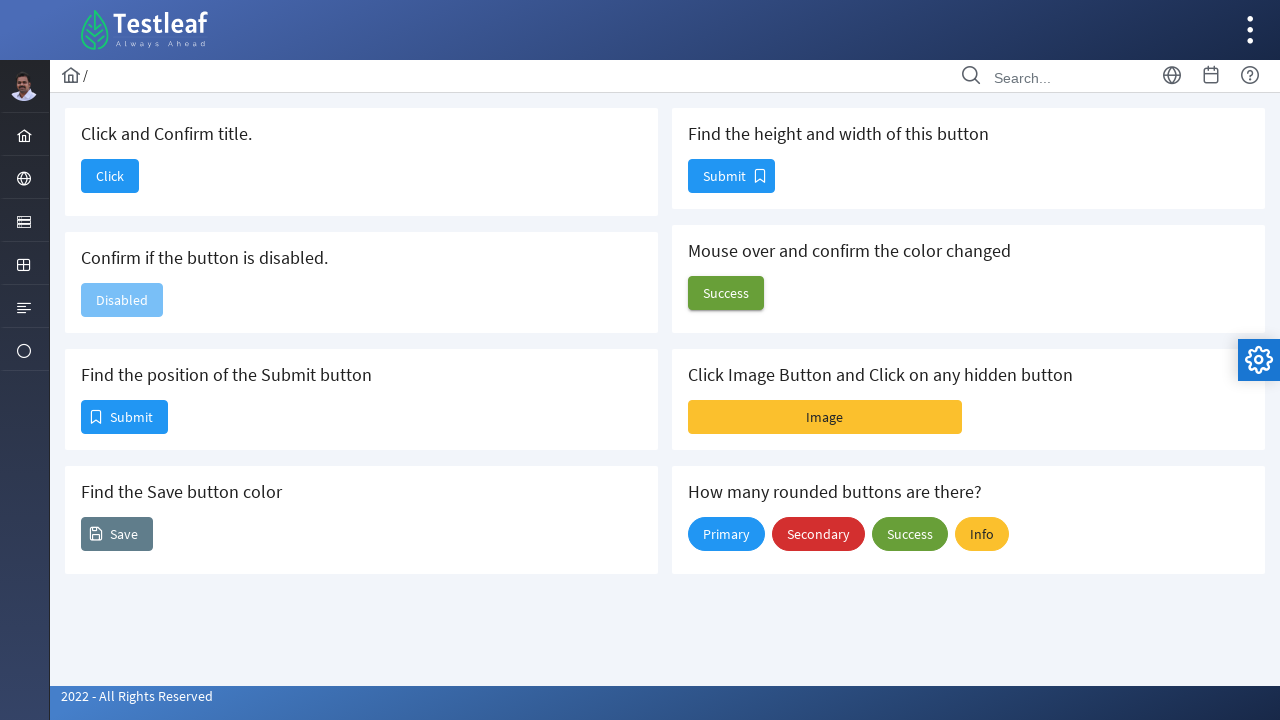

Retrieved button size: width=87, height=34
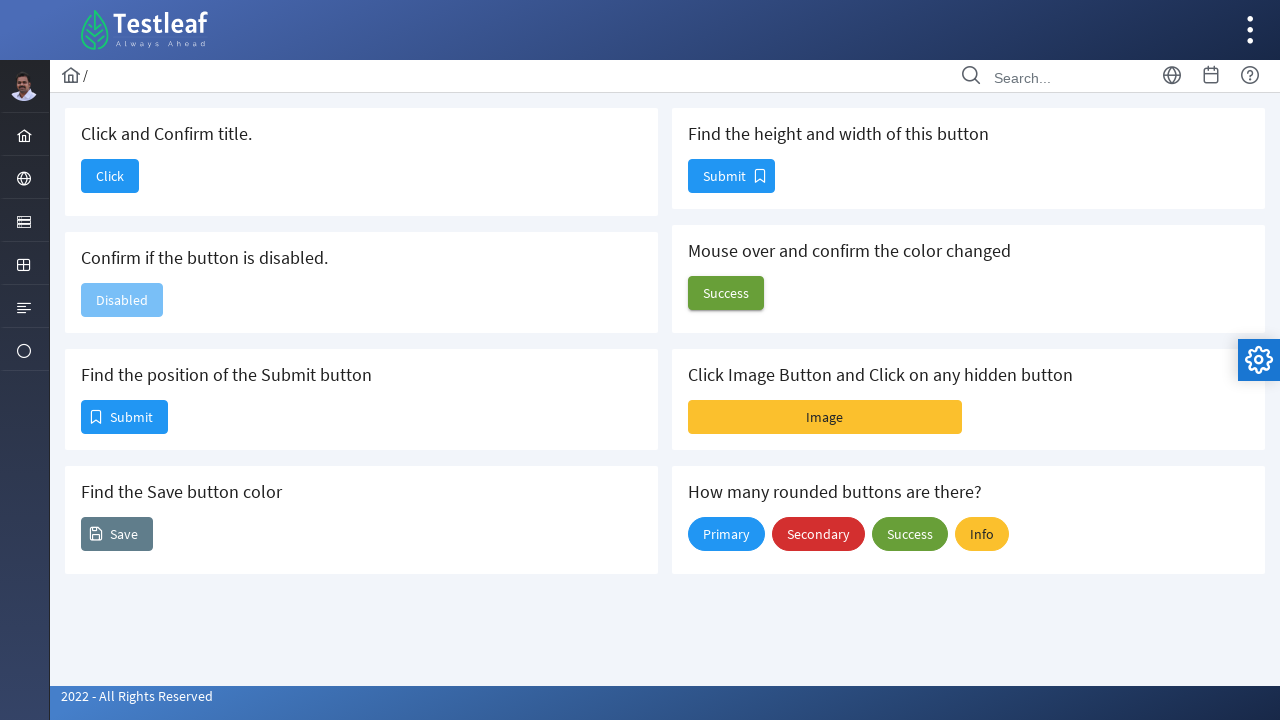

Located the success button
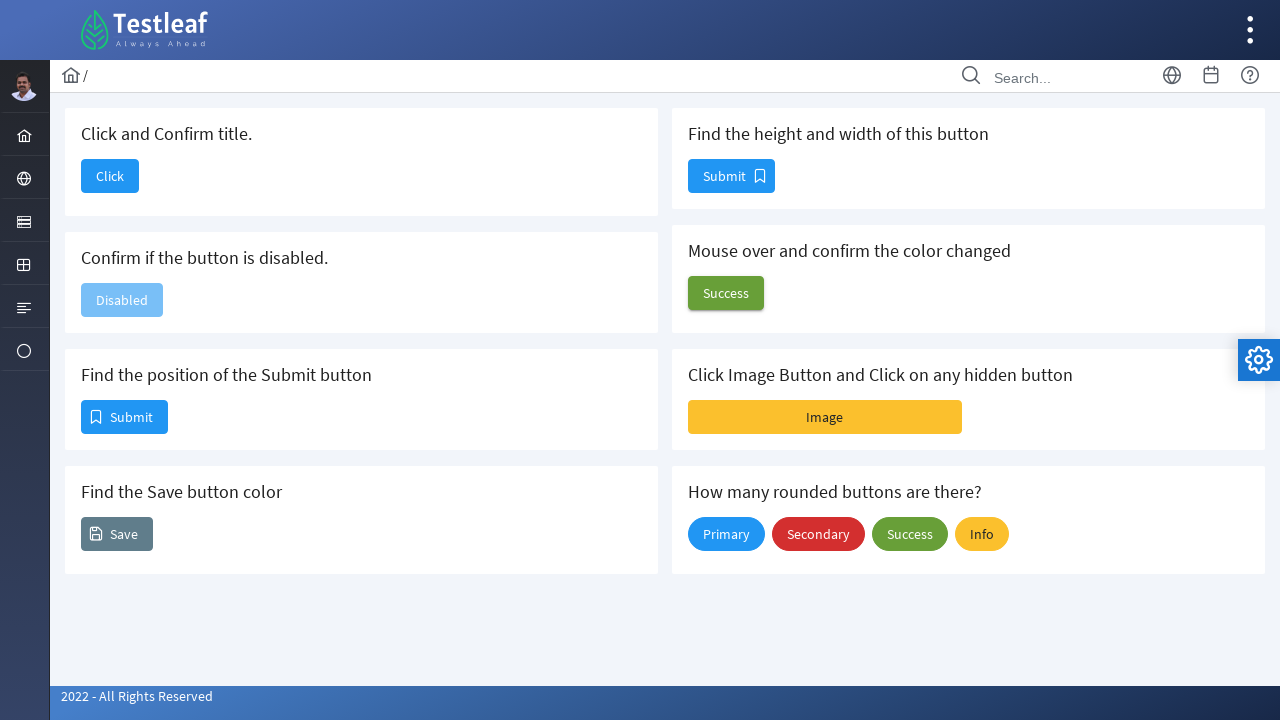

Retrieved success button color: rgb(104, 159, 56)
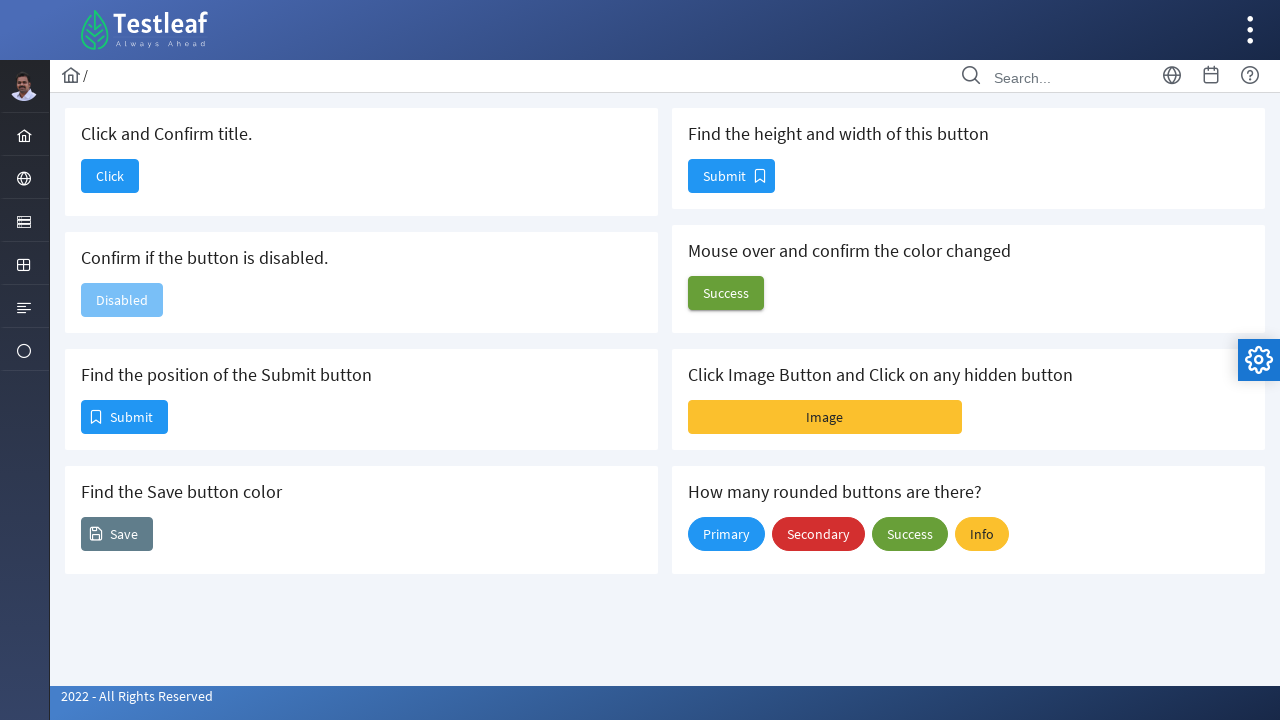

Clicked image button (first click) at (825, 417) on #j_idt88\:j_idt102\:imageBtn
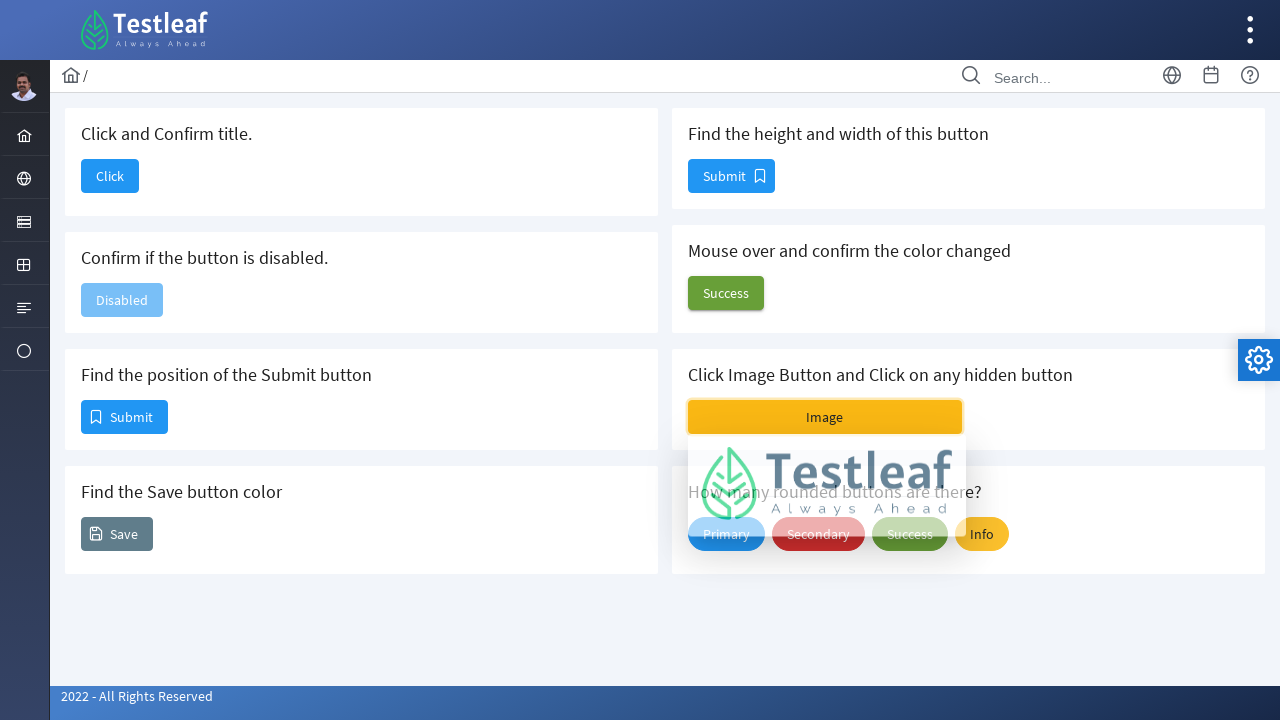

Clicked image button (second click) at (825, 417) on #j_idt88\:j_idt102\:imageBtn
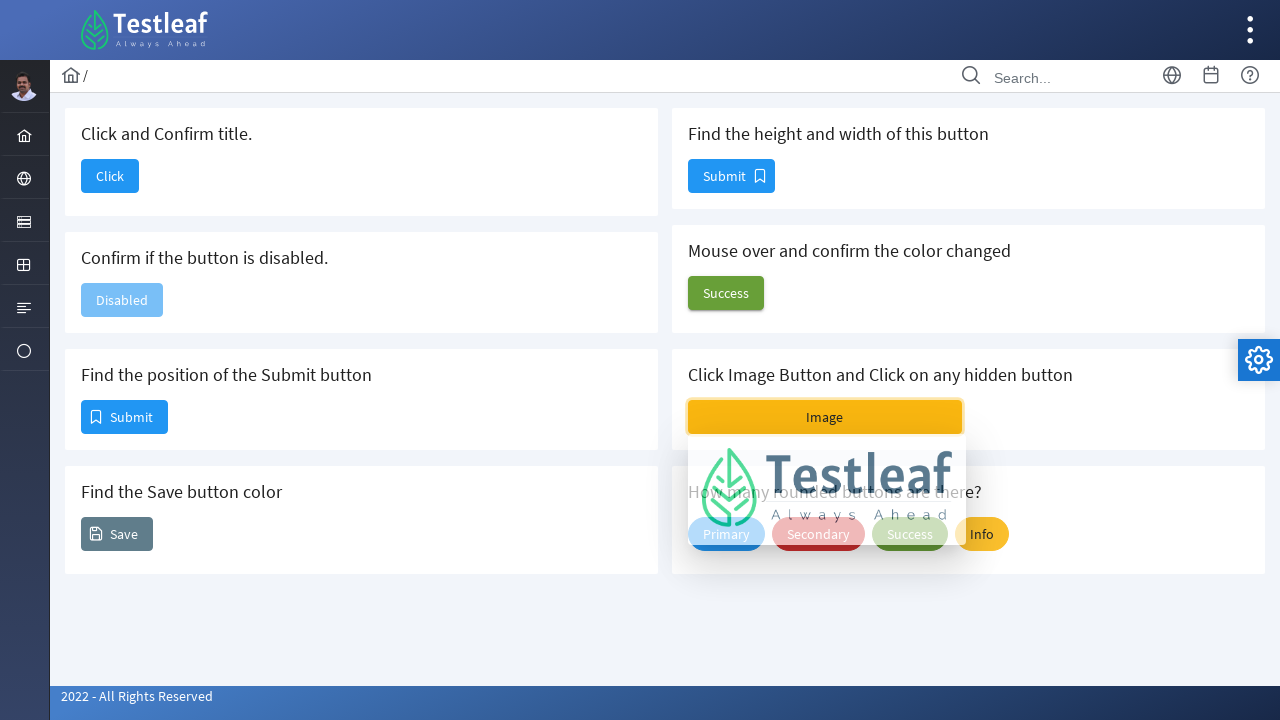

Located all rounded buttons
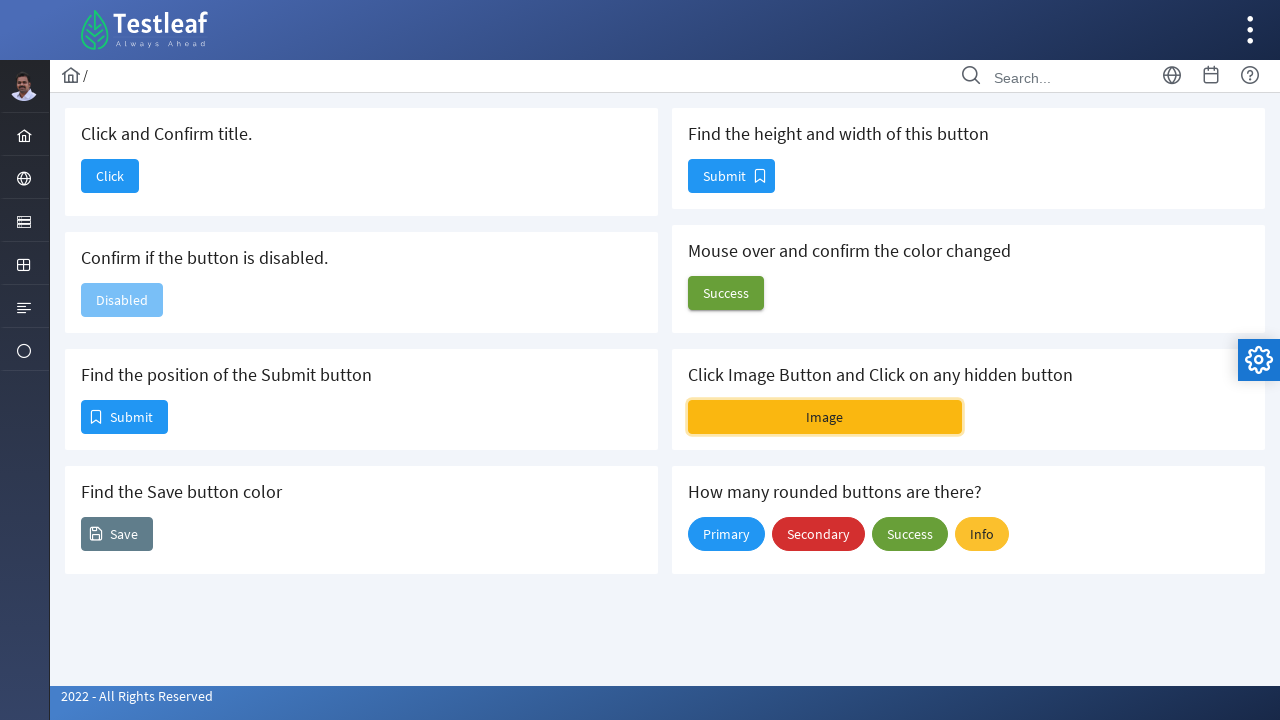

Counted rounded buttons: 0 found
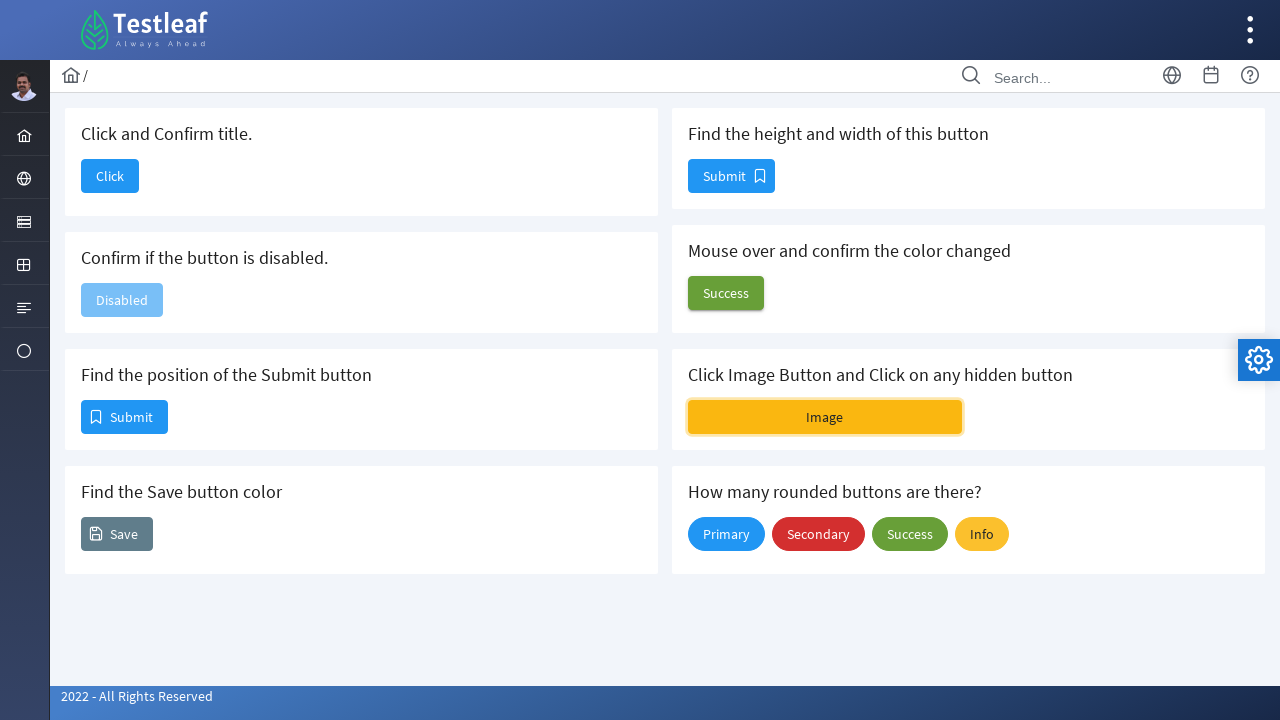

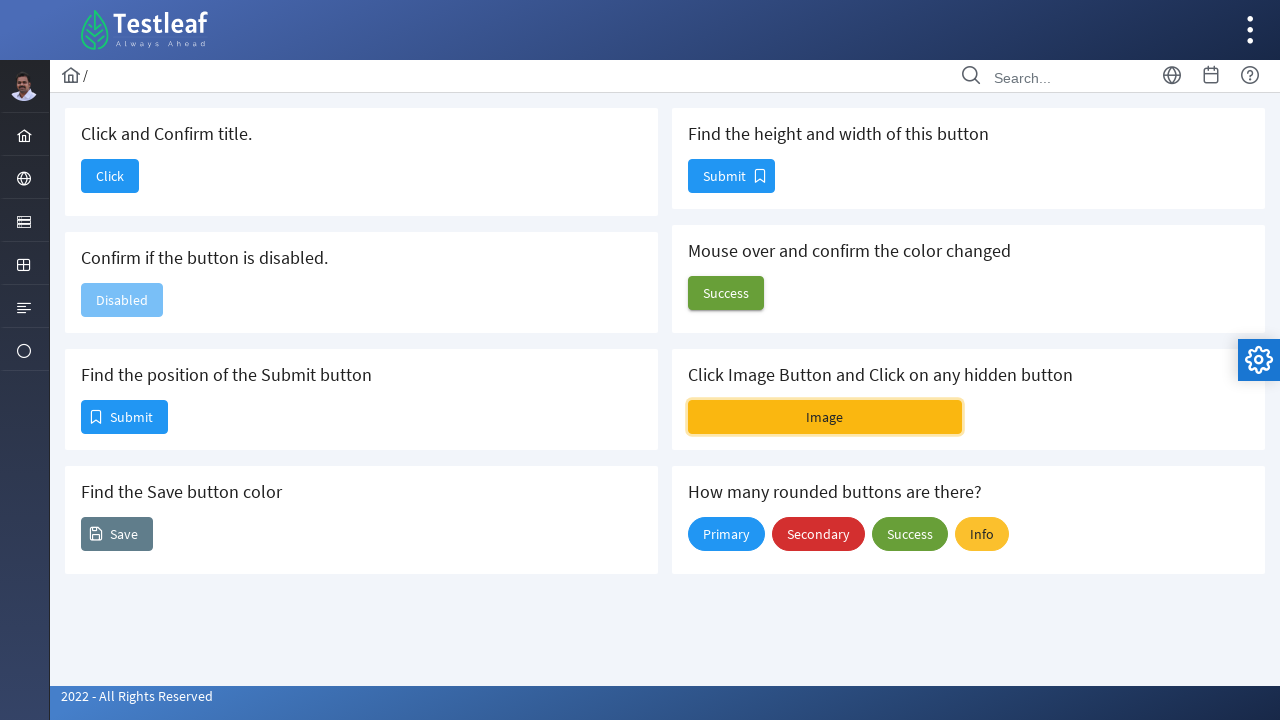